Tests table sorting by clicking the Due column header and verifying the column values are sorted in ascending order

Starting URL: http://the-internet.herokuapp.com/tables

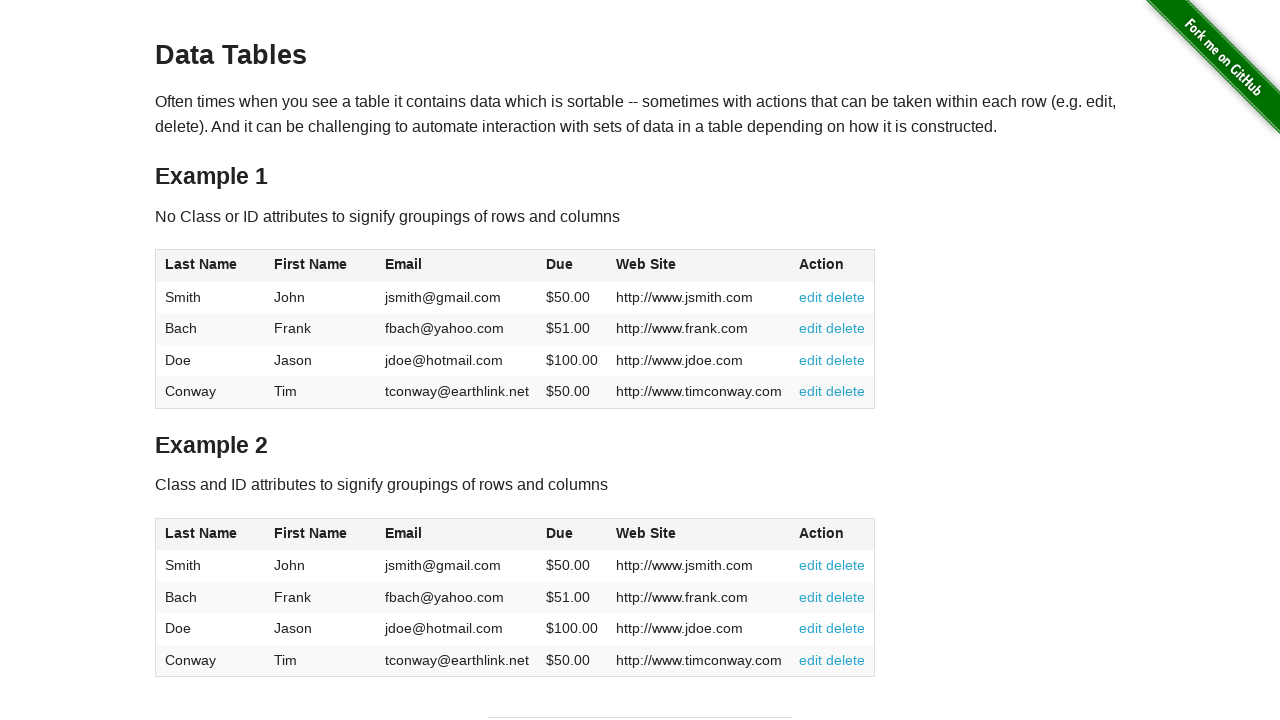

Clicked the Due column header to sort table at (572, 266) on #table1 thead tr th:nth-of-type(4)
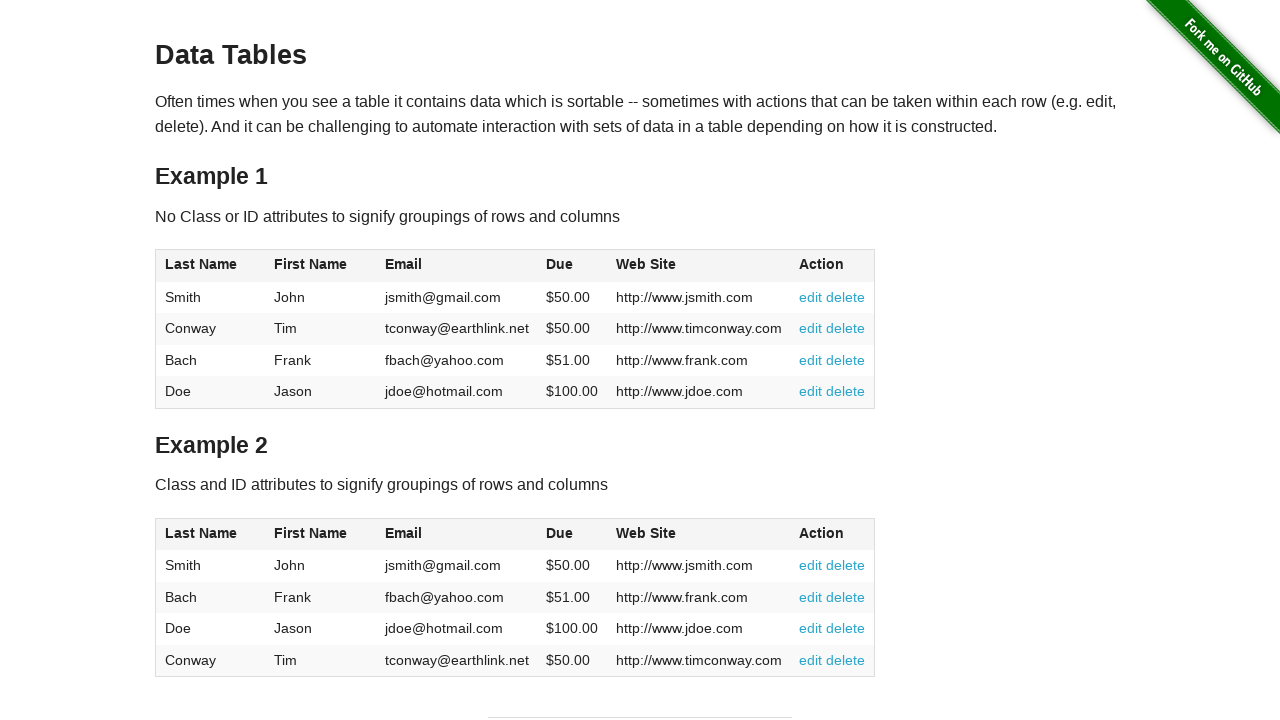

Table Due column values loaded and visible
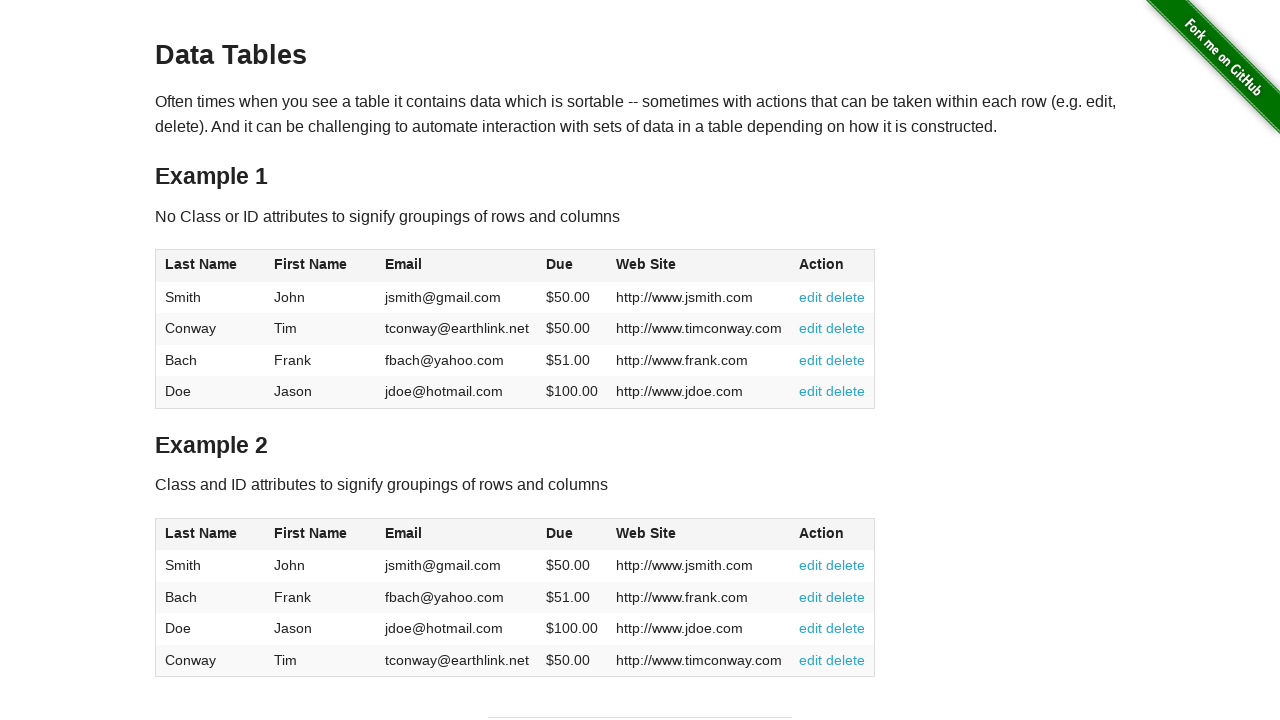

Retrieved all Due column values from table
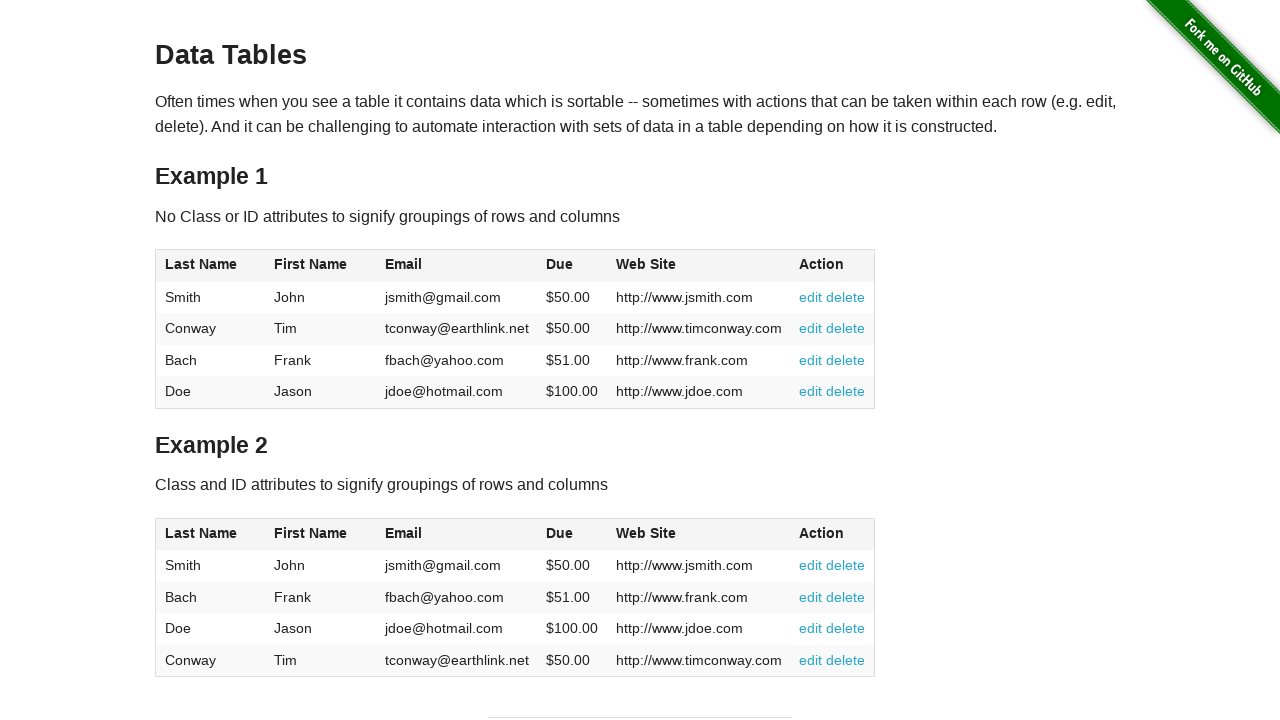

Parsed Due values as floats: [50.0, 50.0, 51.0, 100.0]
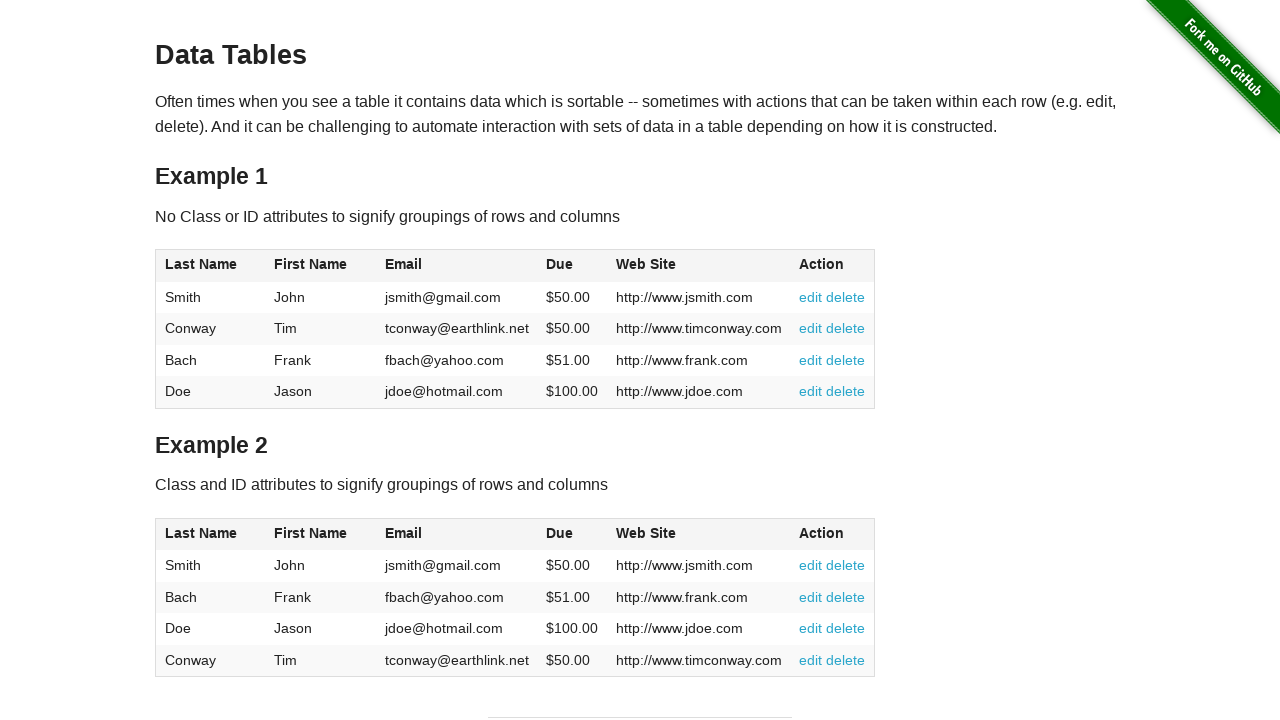

Verified Due column values are sorted in ascending order
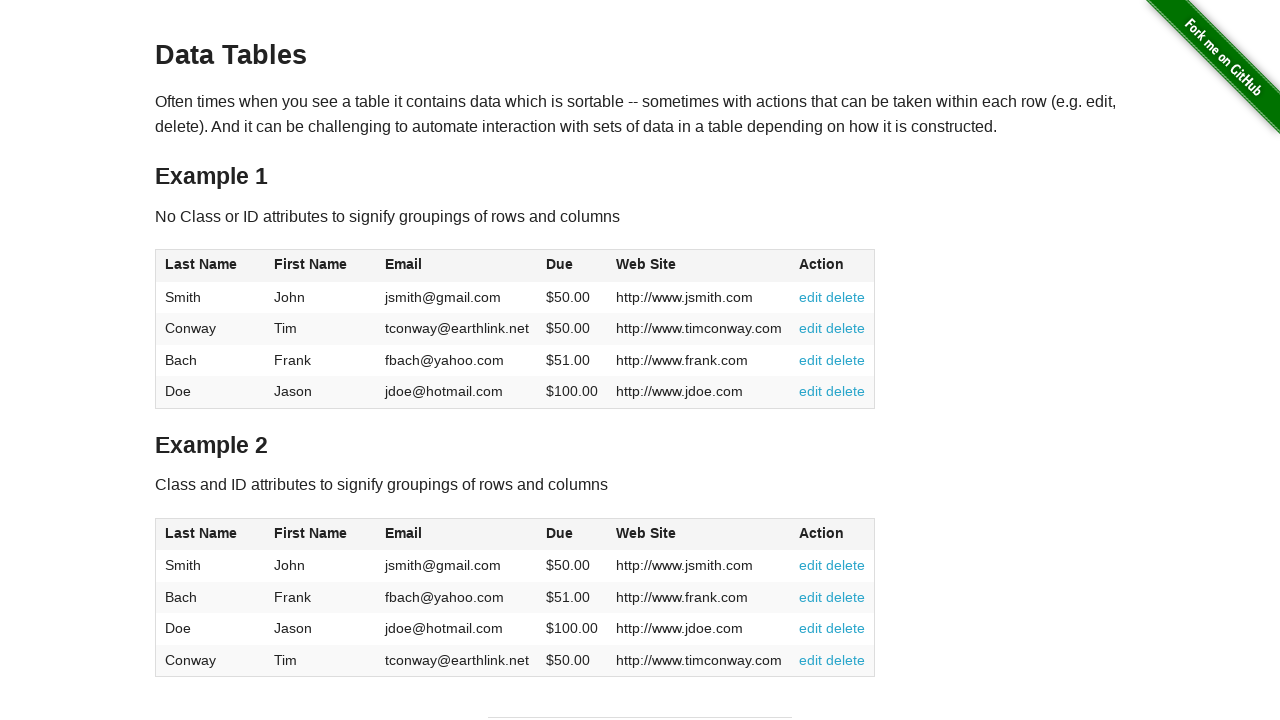

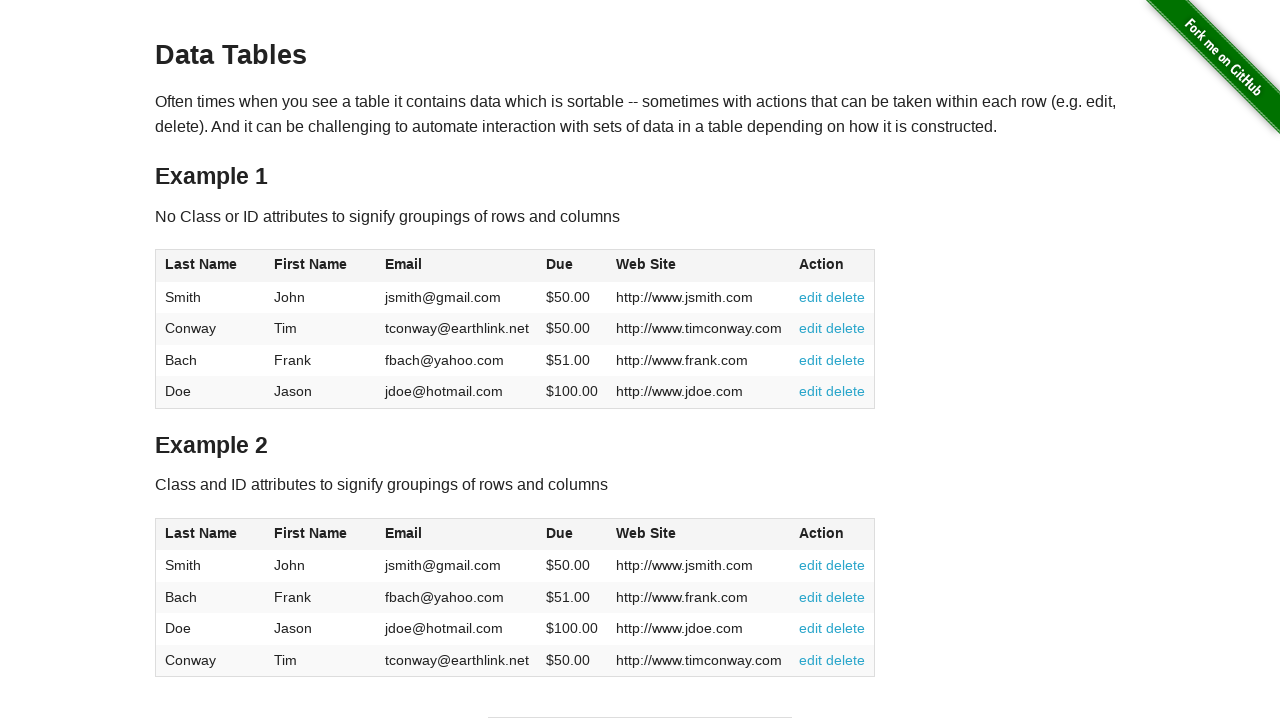